Tests file download functionality by clicking on a download link and verifying the file is downloaded

Starting URL: http://the-internet.herokuapp.com/download

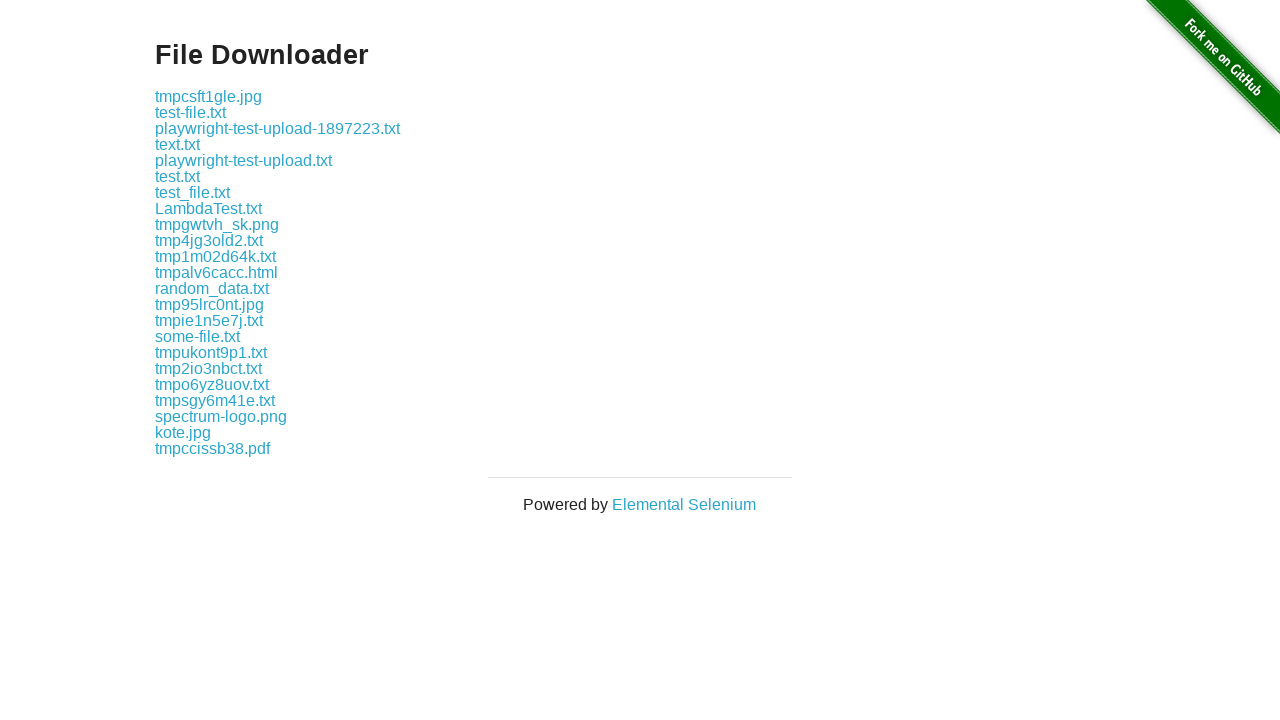

Clicked on download link for some-file.txt at (198, 336) on a:has-text('some-file.txt')
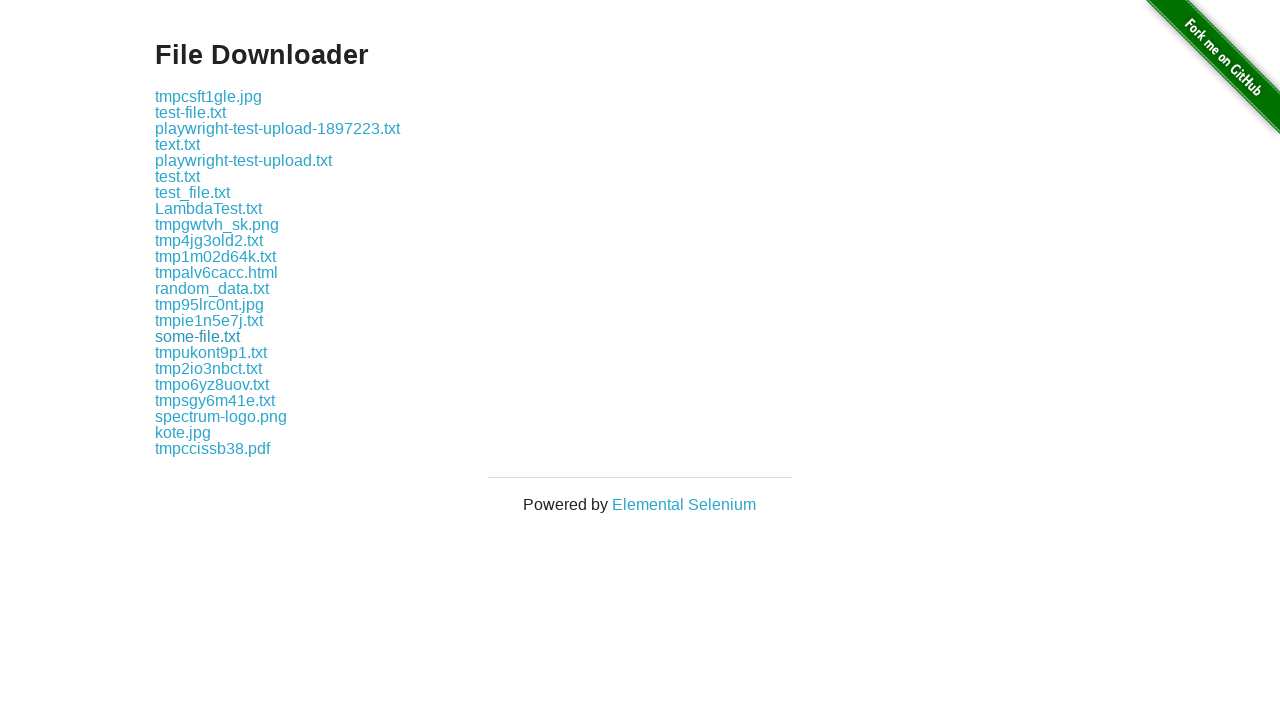

Download initiated and waiting for completion at (198, 336) on a:has-text('some-file.txt')
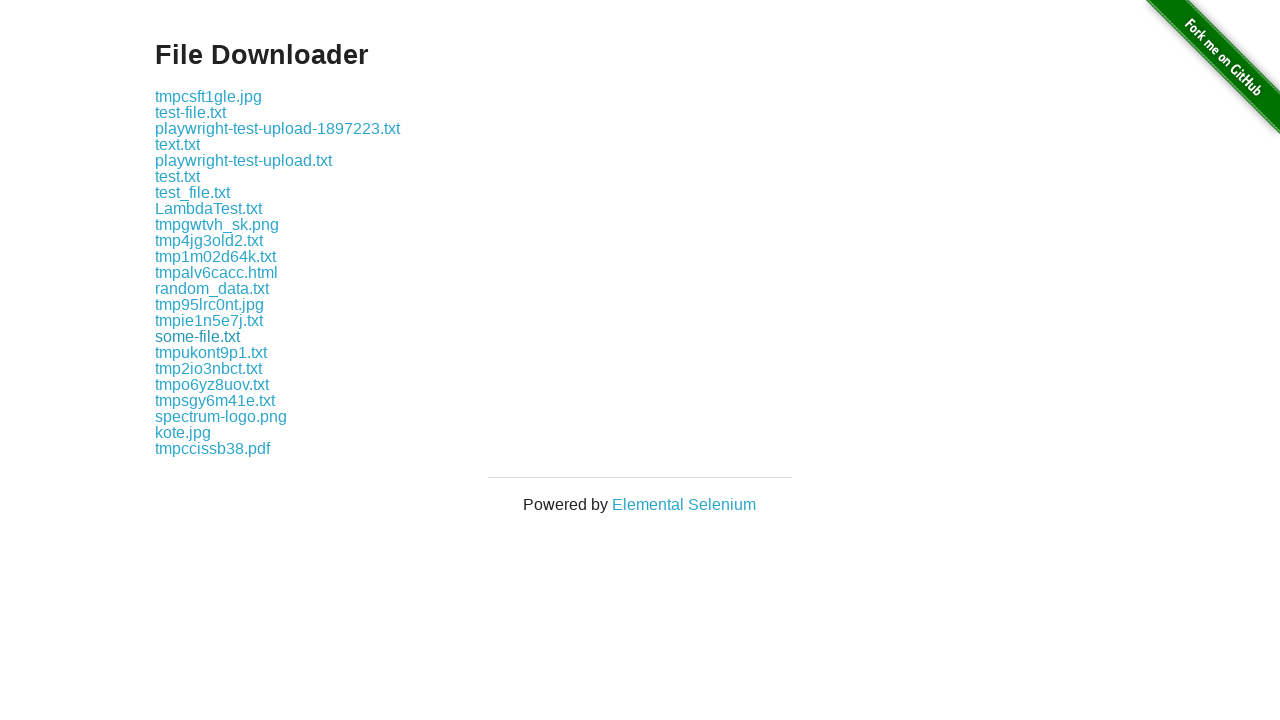

Download completed and file object retrieved
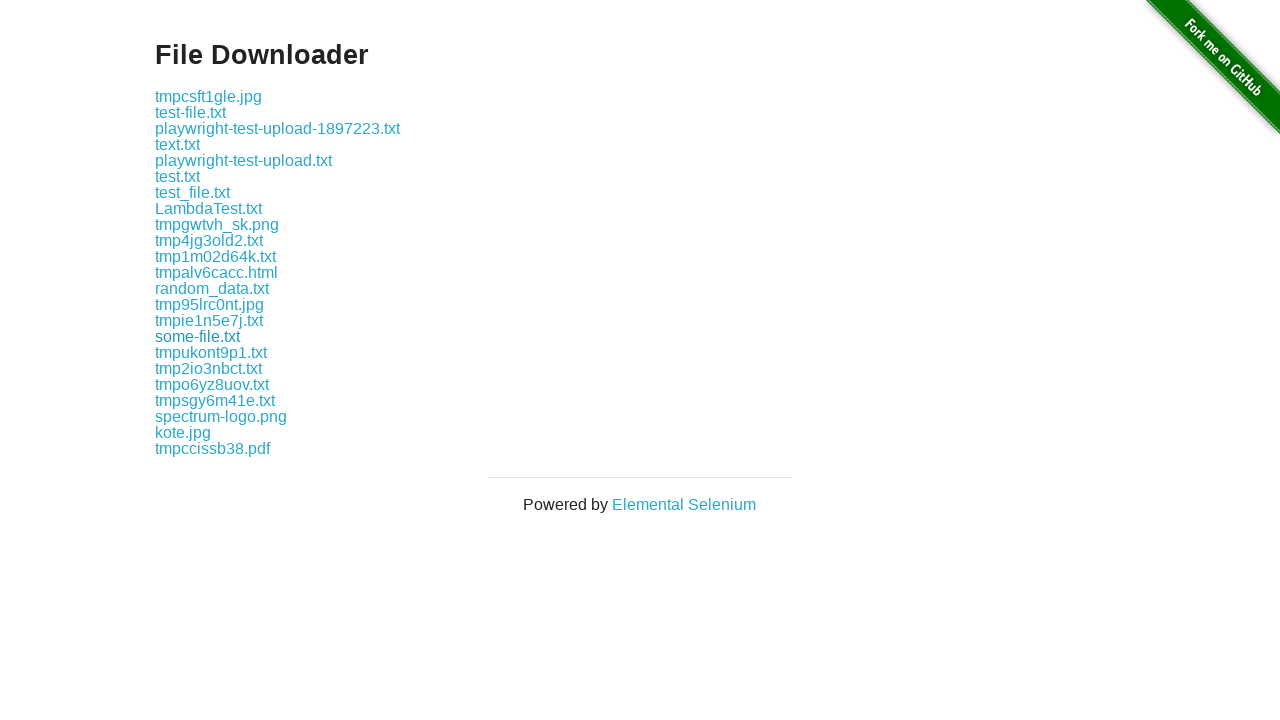

Verified downloaded filename matches expected 'some-file.txt'
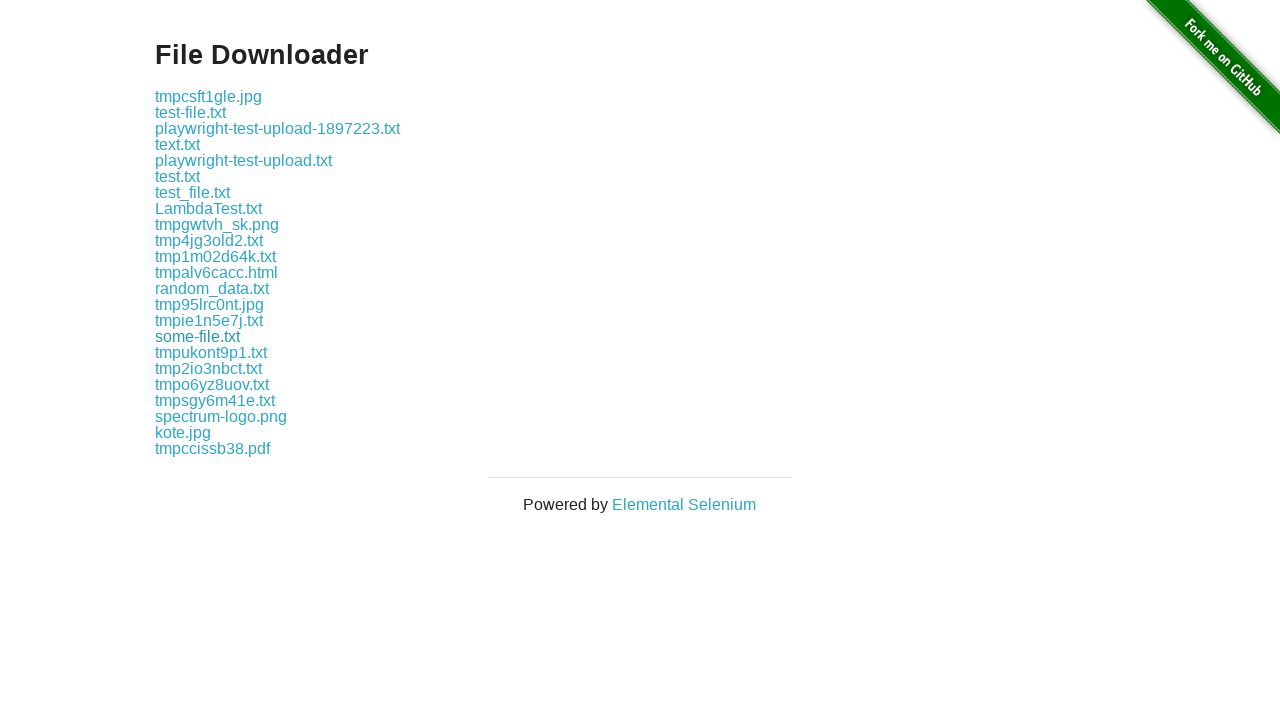

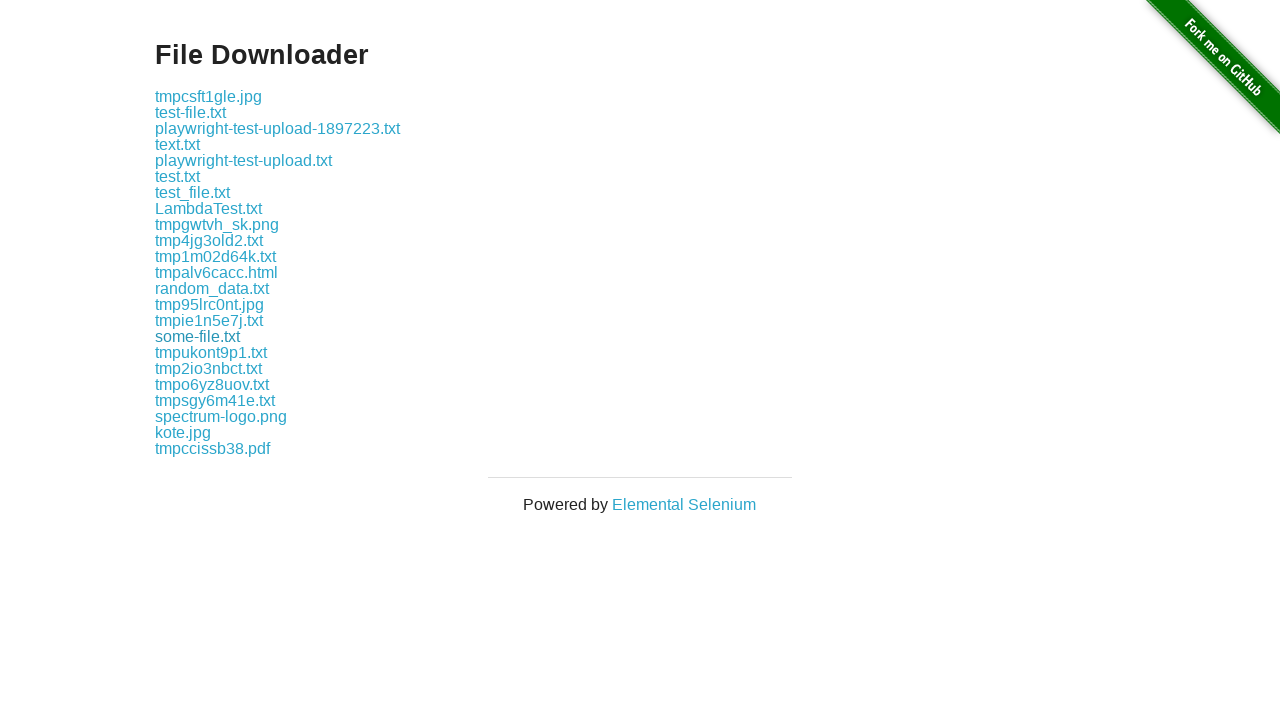